Tests clearing an input field after filling it with text

Starting URL: https://example.cypress.io/commands/actions

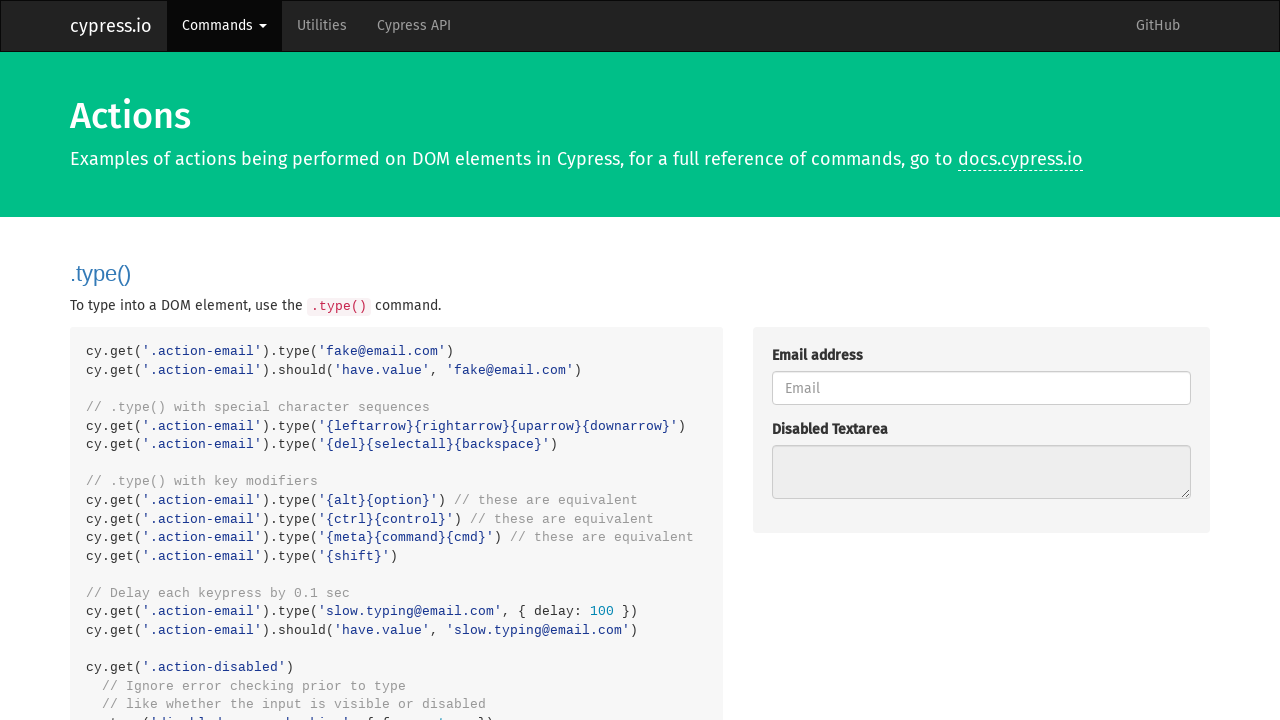

Located the input field with class 'action-clear'
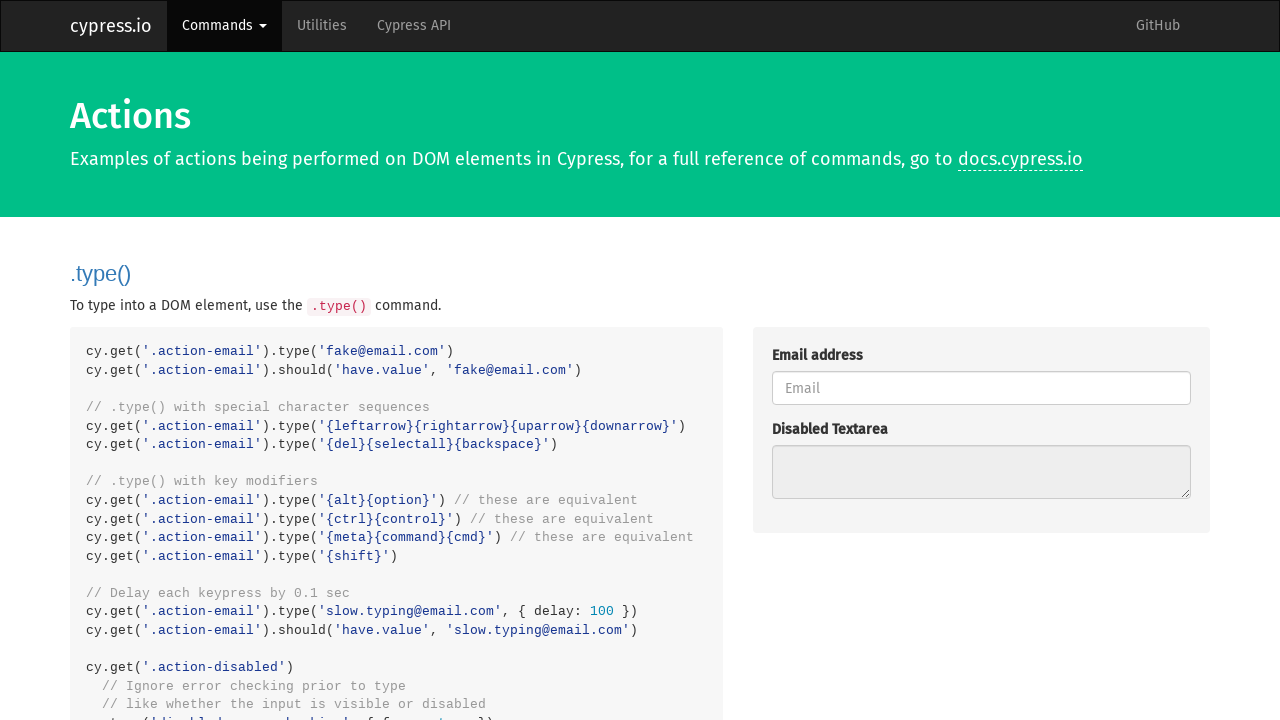

Filled input field with text 'Clear this text' on .action-clear
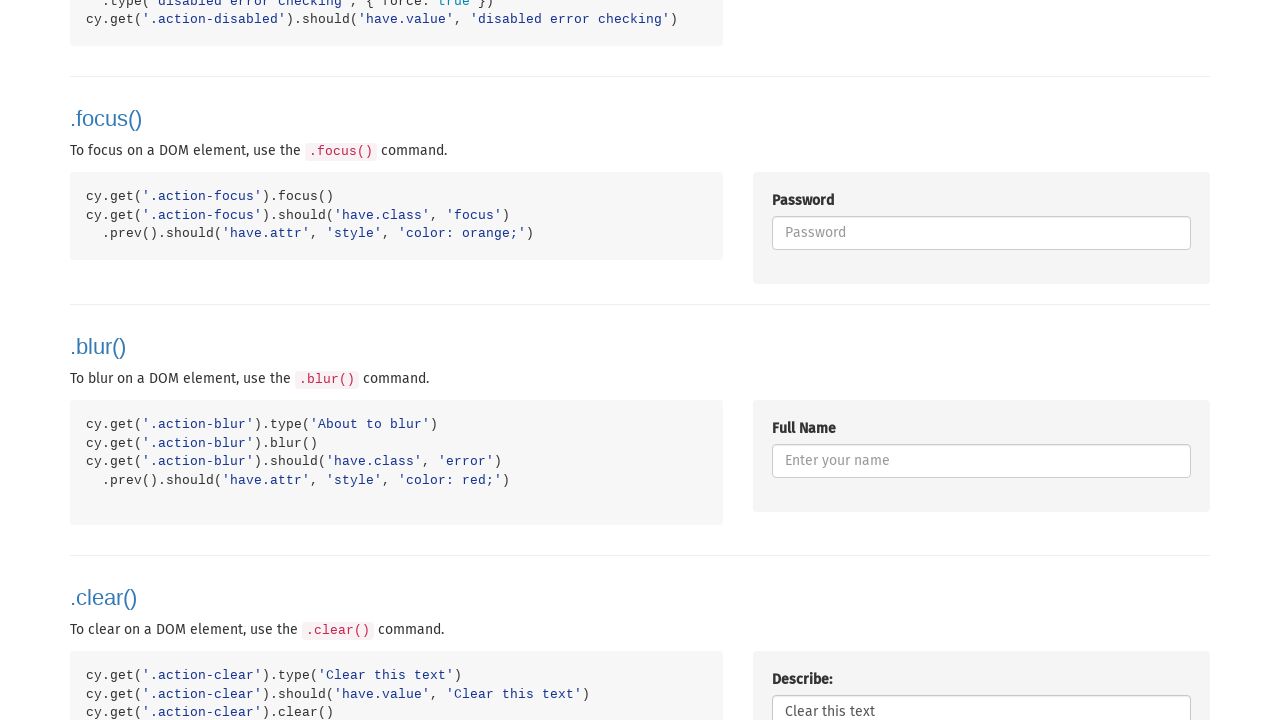

Cleared the input field on .action-clear
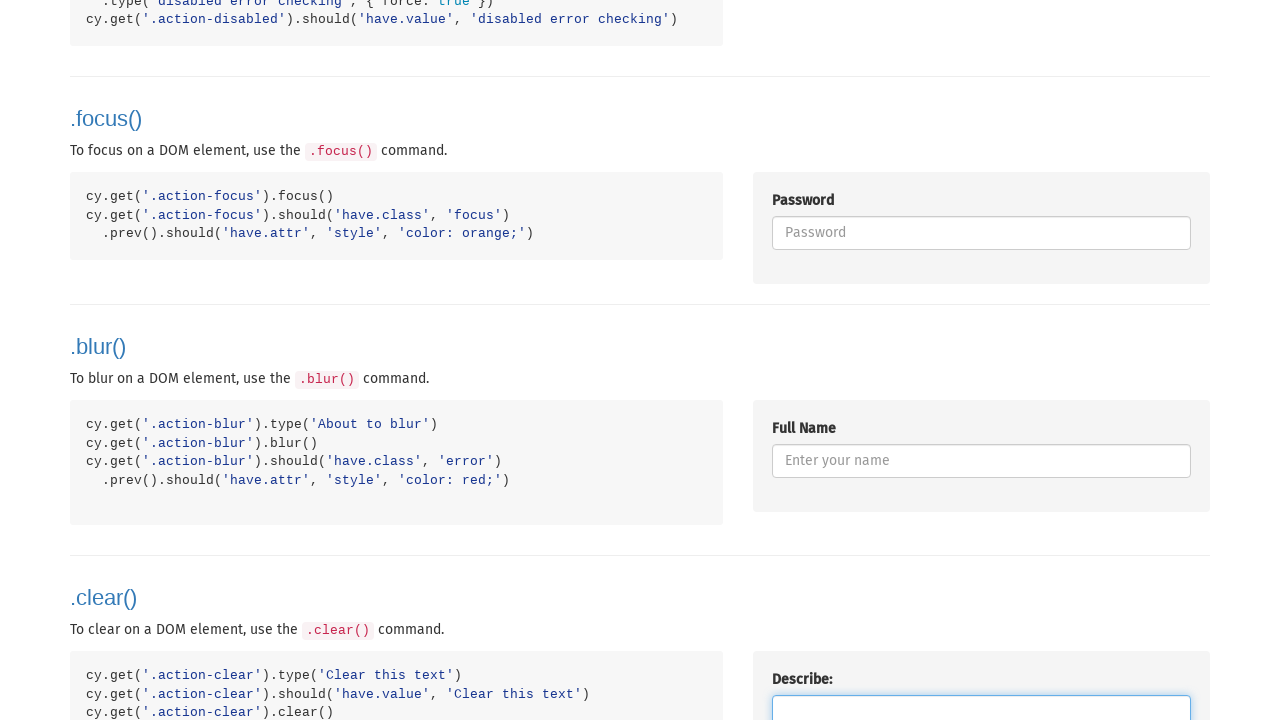

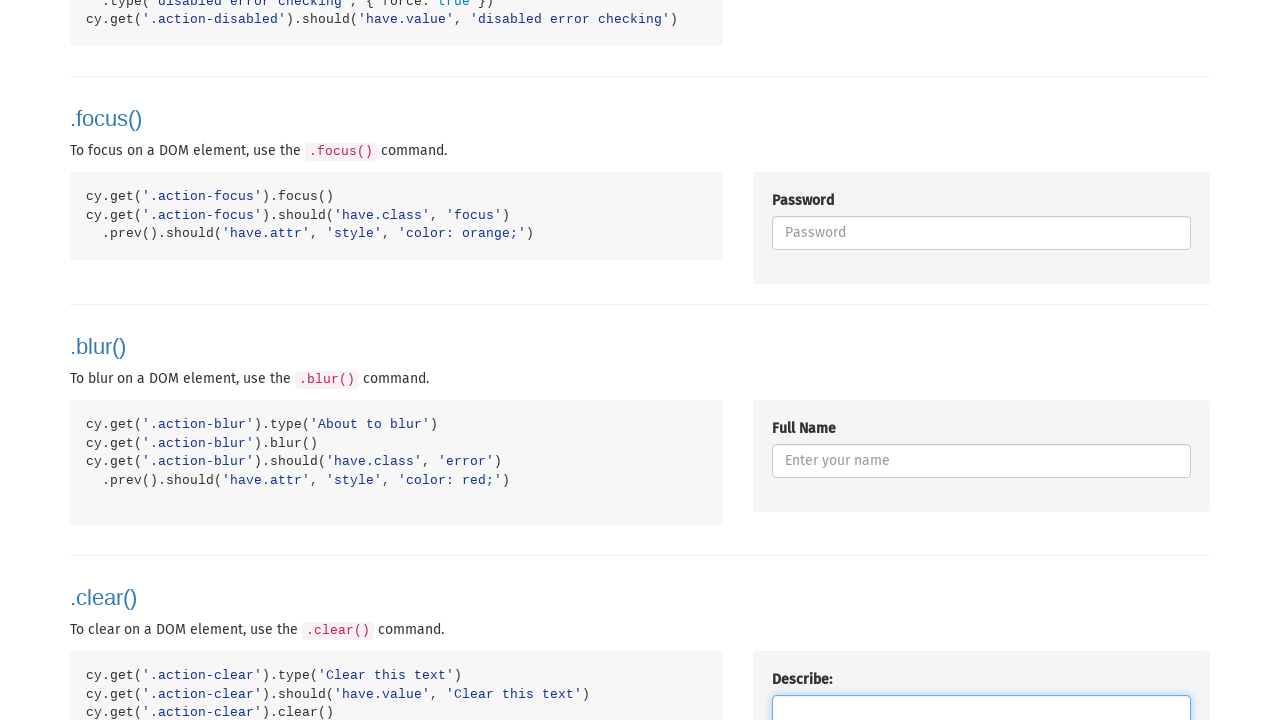